Tests interaction with Shadow DOM elements by locating and clicking a button inside a shadow root.

Starting URL: https://practice.expandtesting.com/shadowdom

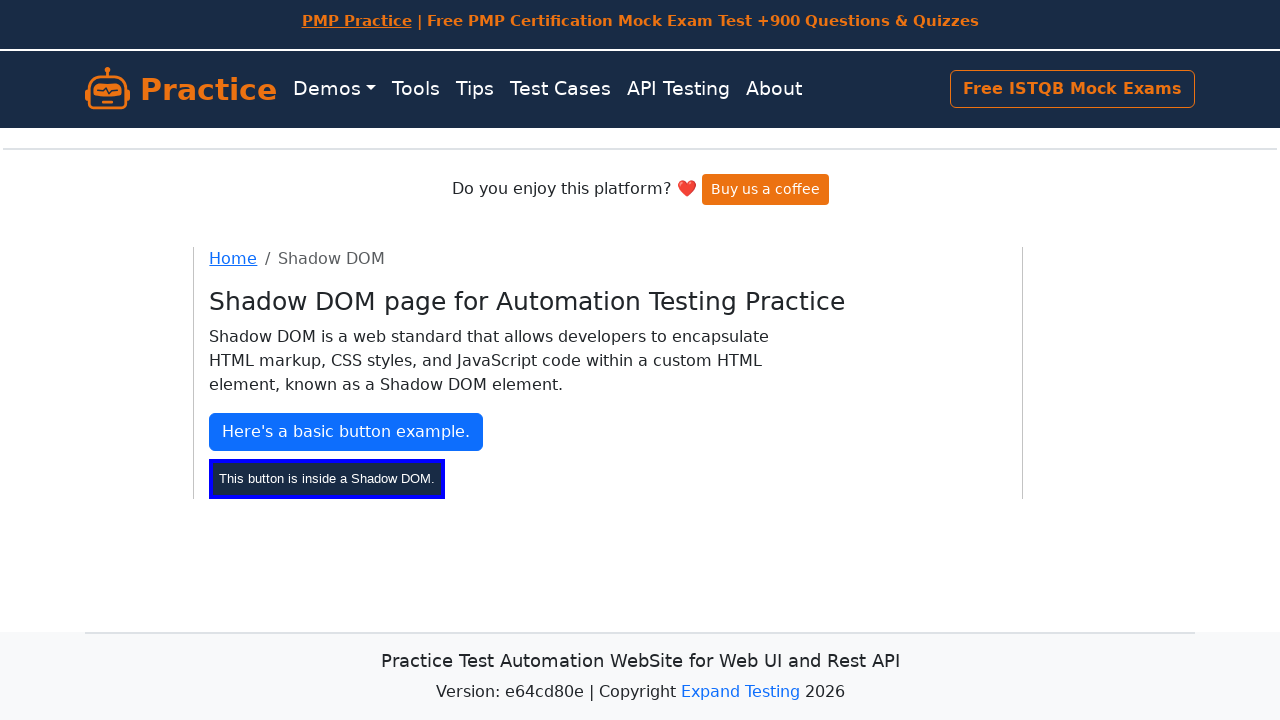

Waited for Shadow DOM page heading to be visible
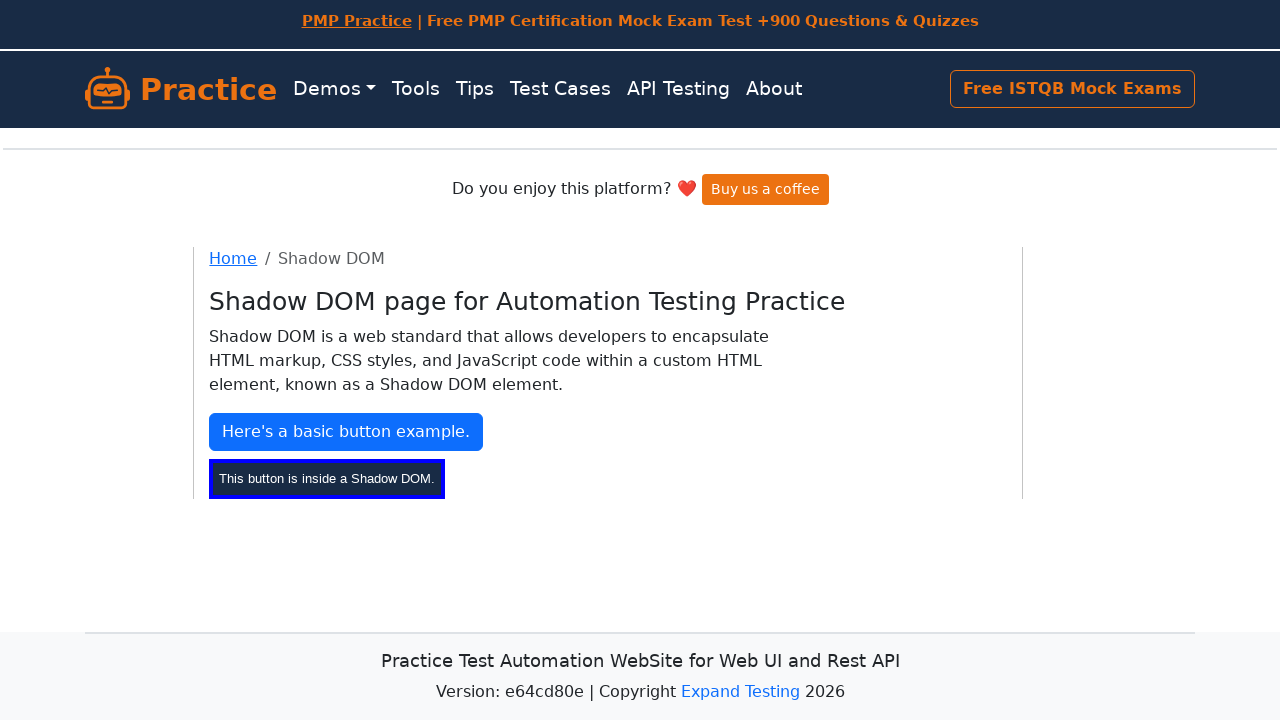

Located and clicked button inside Shadow DOM root at (327, 478) on #shadow-host >> #my-btn
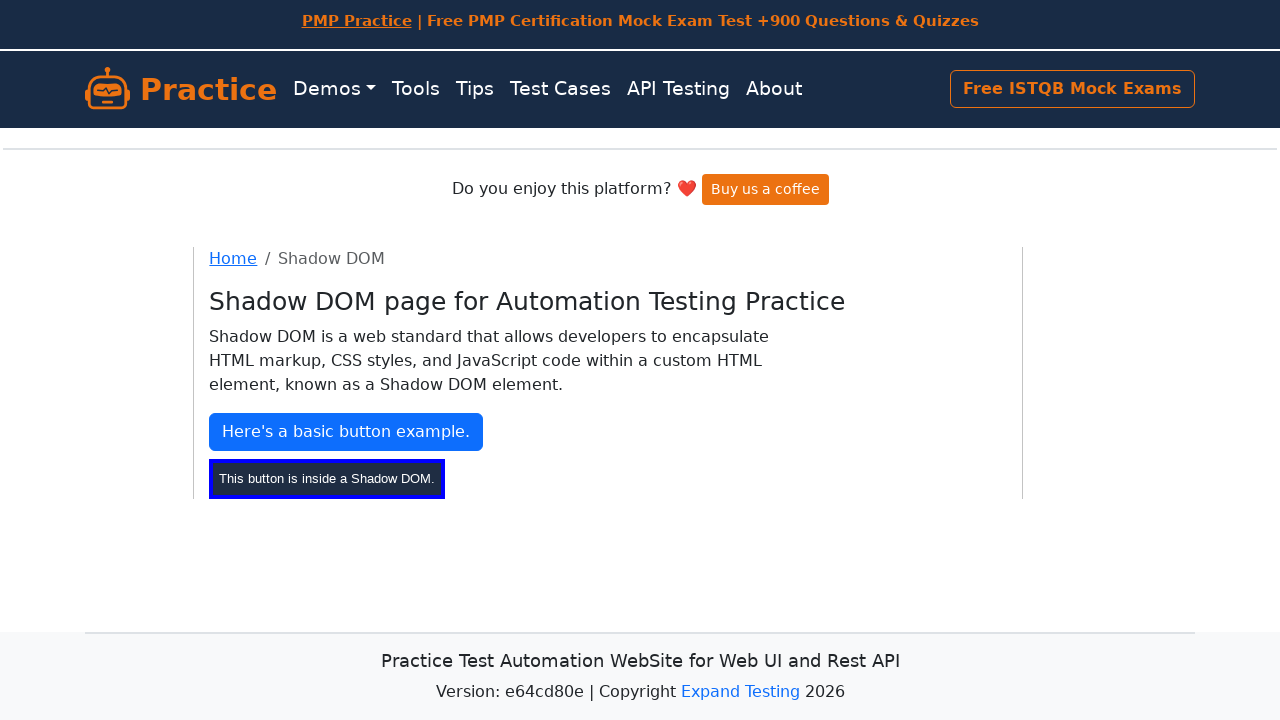

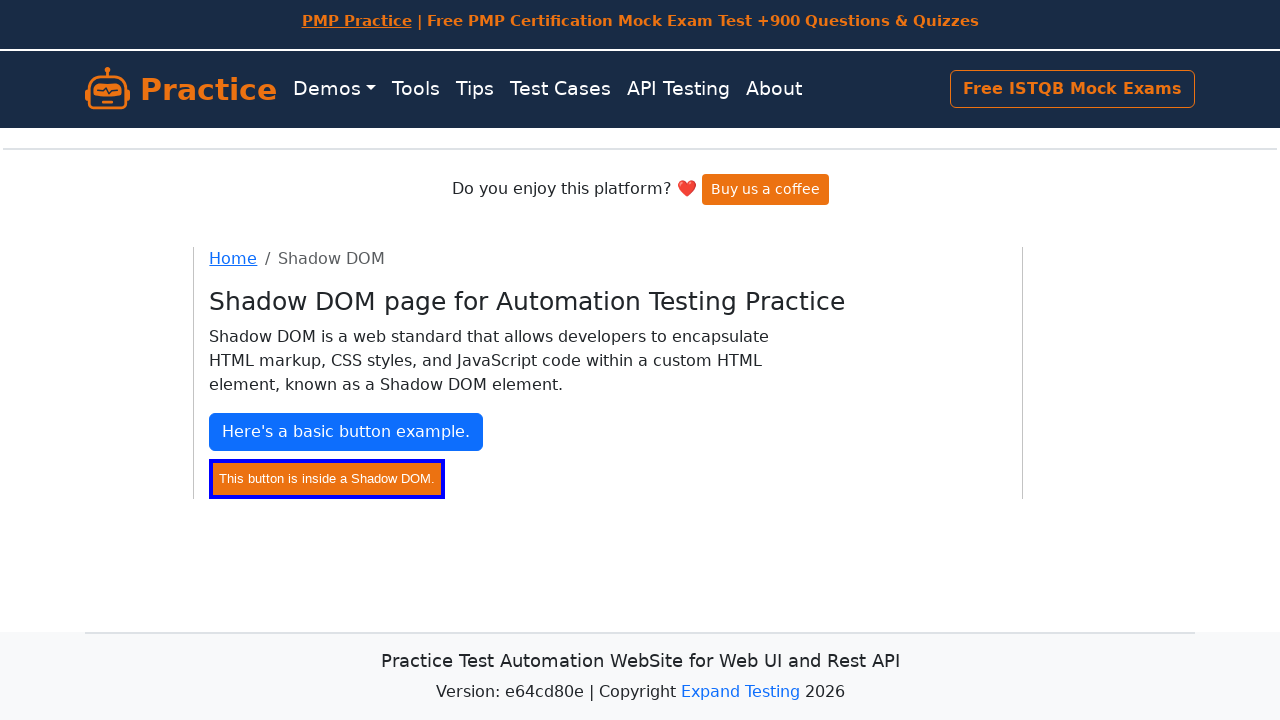